Tests the default time picker by navigating to the time picker section and entering a time value in text format

Starting URL: https://demoapps.qspiders.com/ui

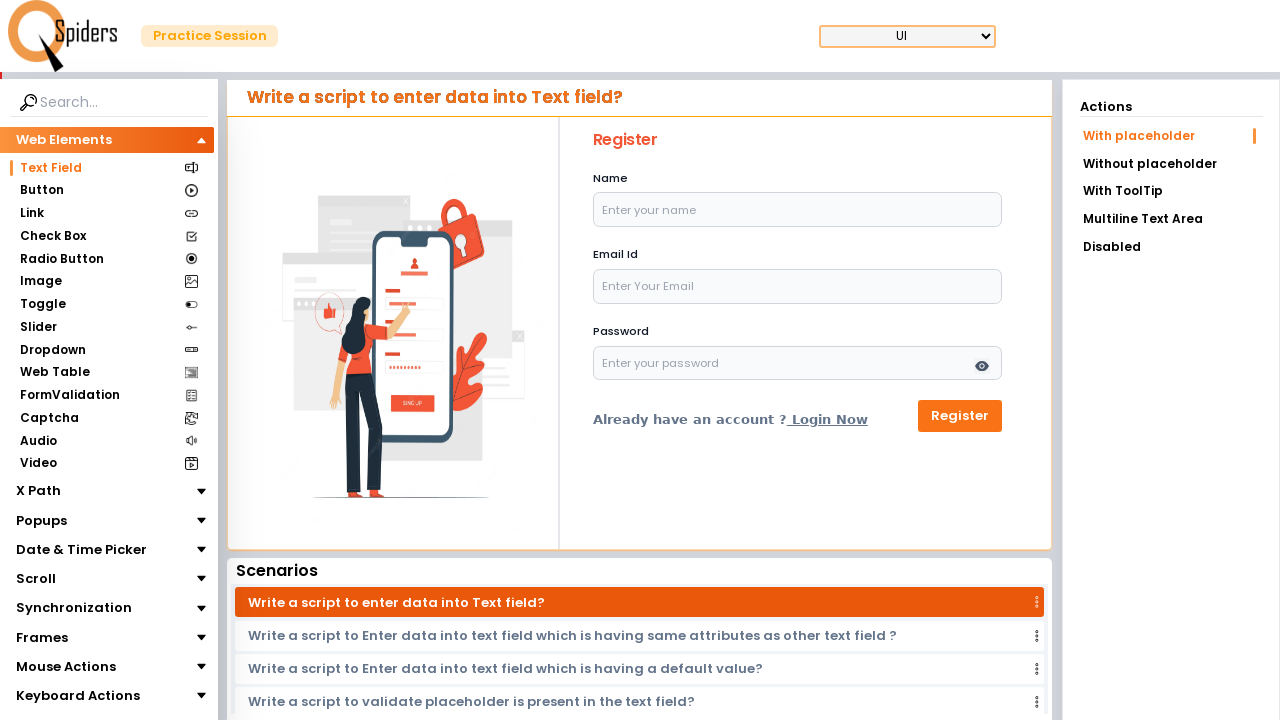

Clicked on Date & Time Picker section at (82, 550) on xpath=//section[text()='Date & Time Picker']
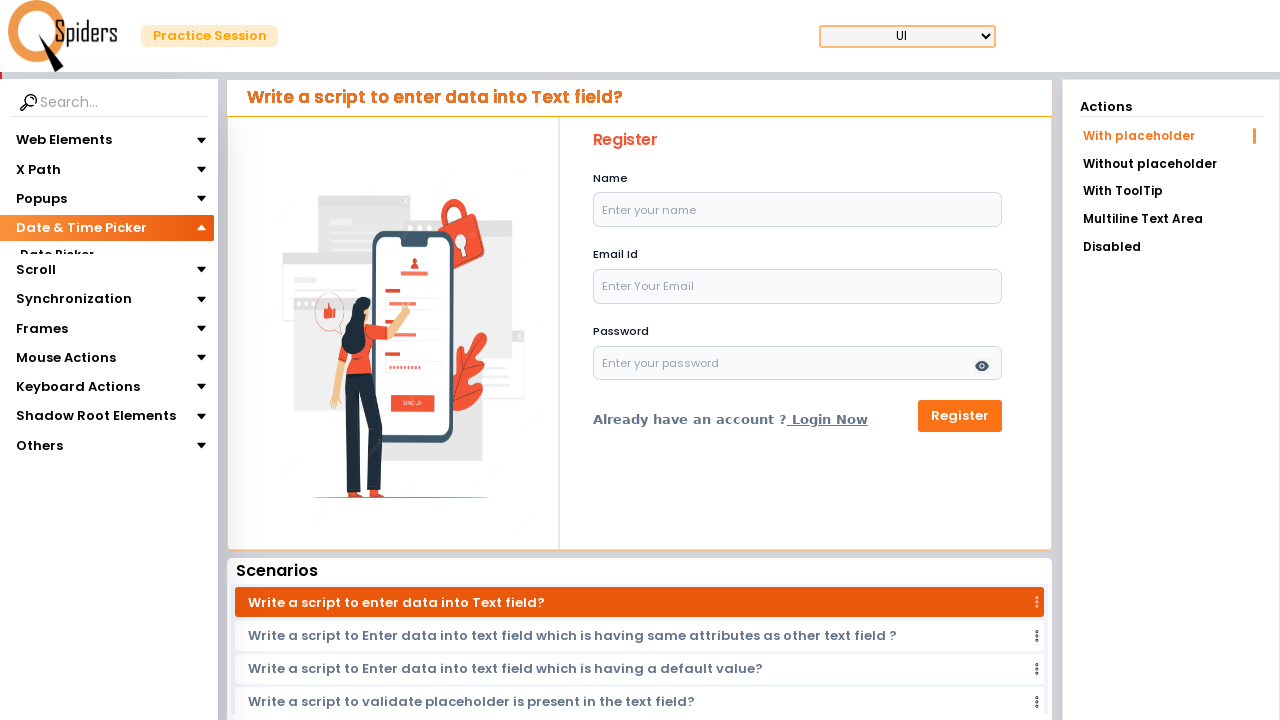

Clicked on Time Picker section at (56, 278) on xpath=//section[text()='Time Picker']
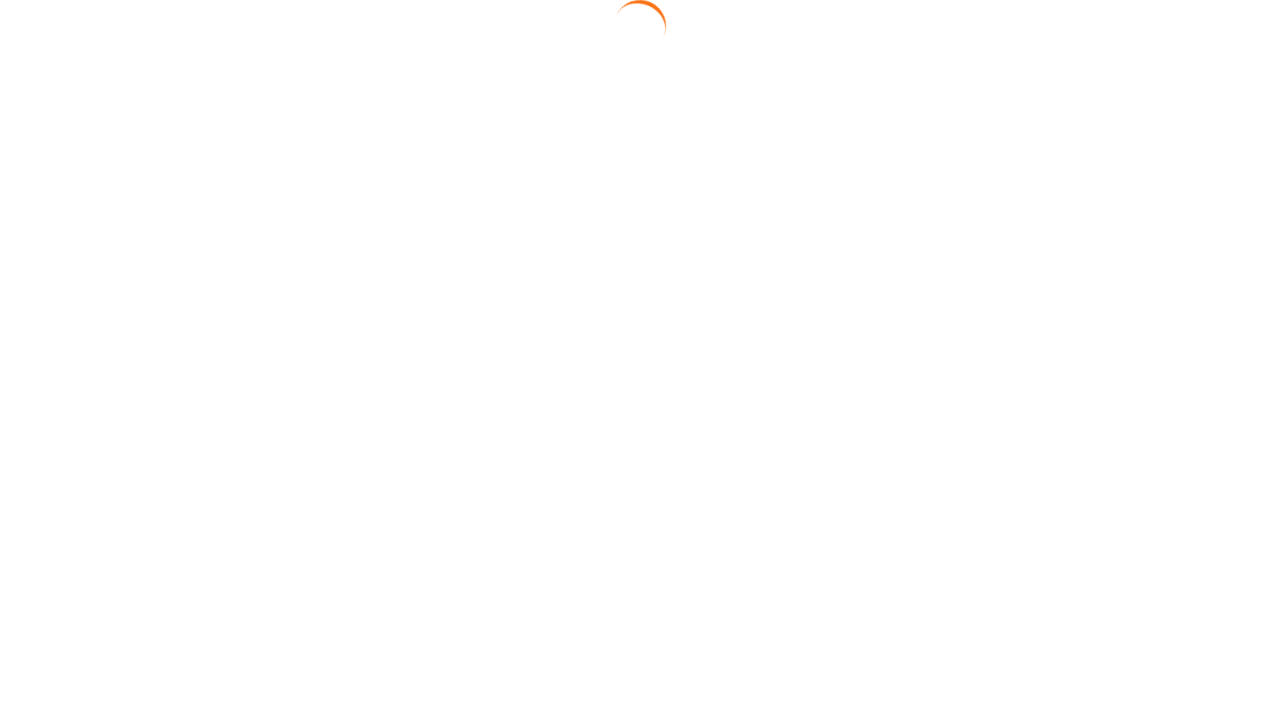

Clicked on the time input field at (621, 282) on xpath=//input[contains(@placeholder,'hh:mm aa')]
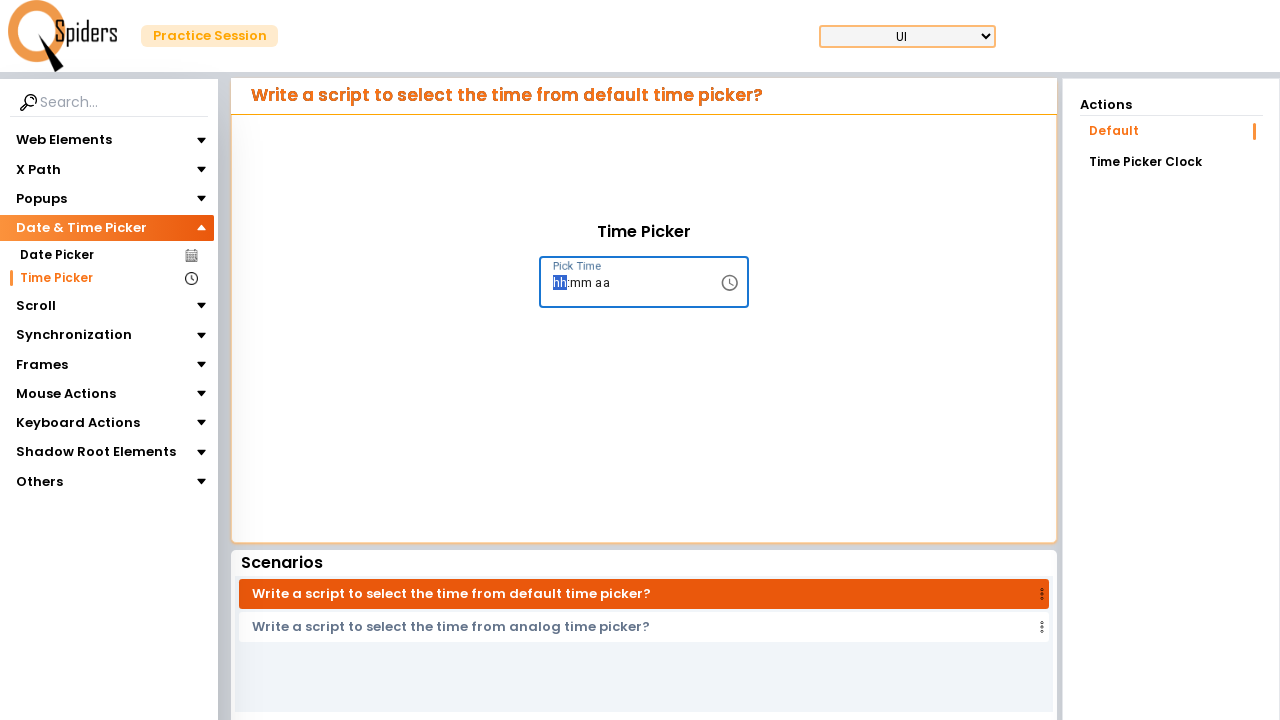

Entered time value '09:45:AM' in the time picker field on //input[contains(@placeholder,'hh:mm aa')]
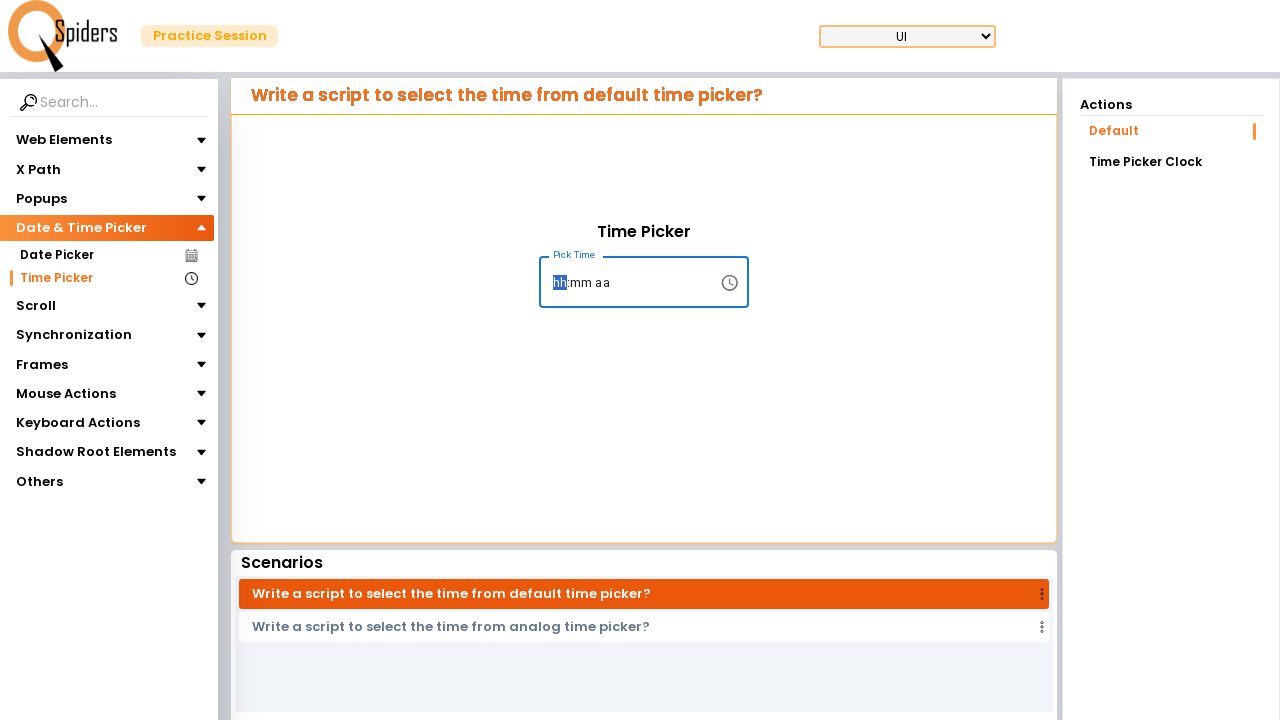

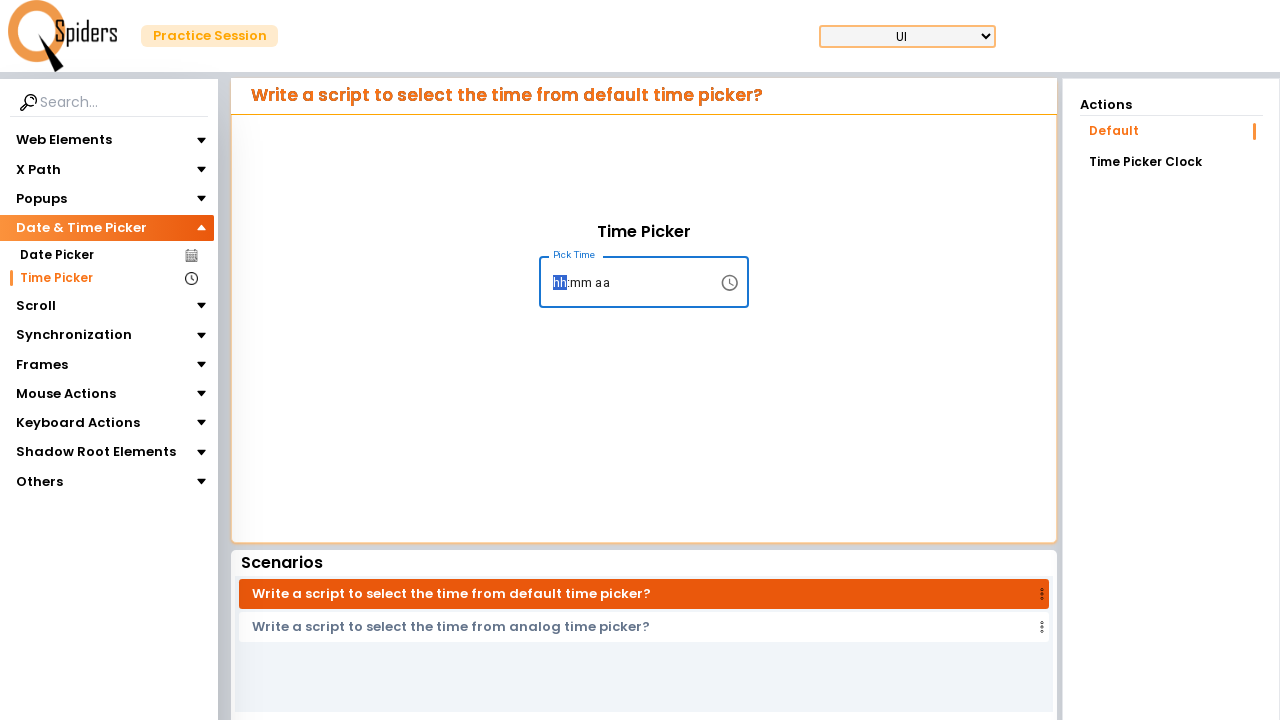